Tests account registration form by filling in user information including name, email, phone, password and agreeing to terms

Starting URL: https://ecommerce-playground.lambdatest.io/index.php?route=account/register

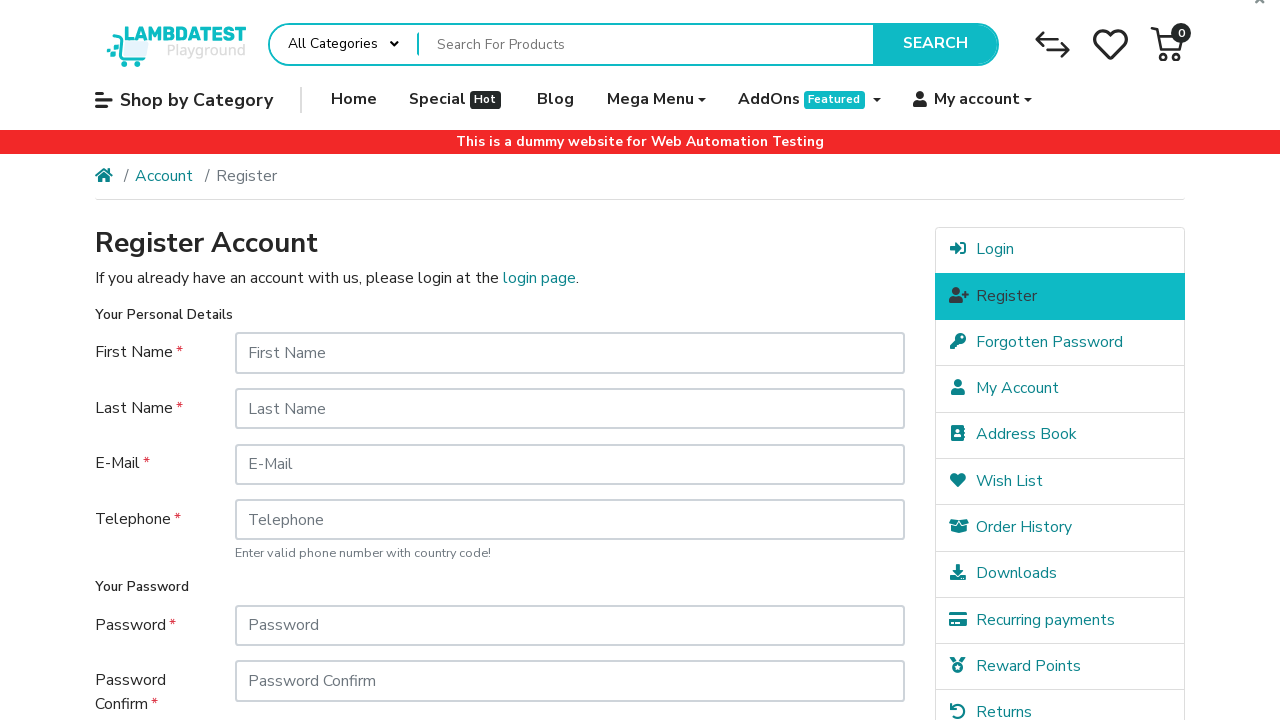

Filled first name field with 'John' on #input-firstname
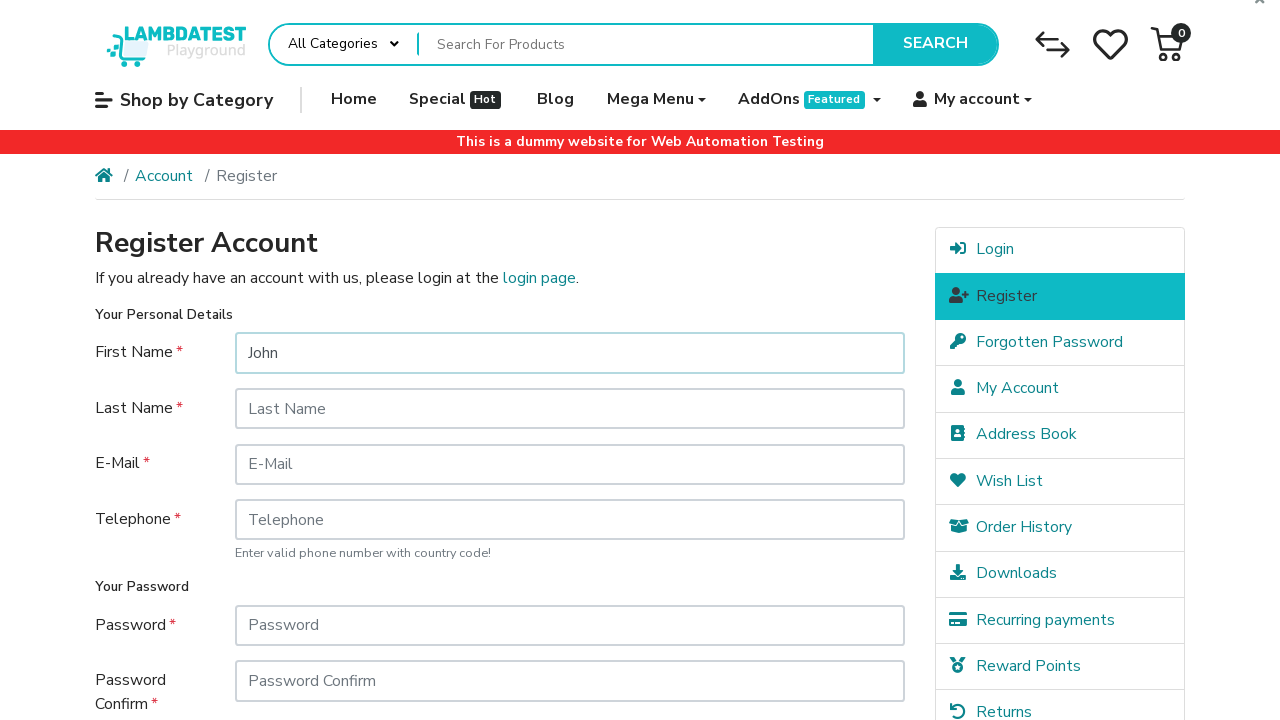

Filled last name field with 'Smith' on #input-lastname
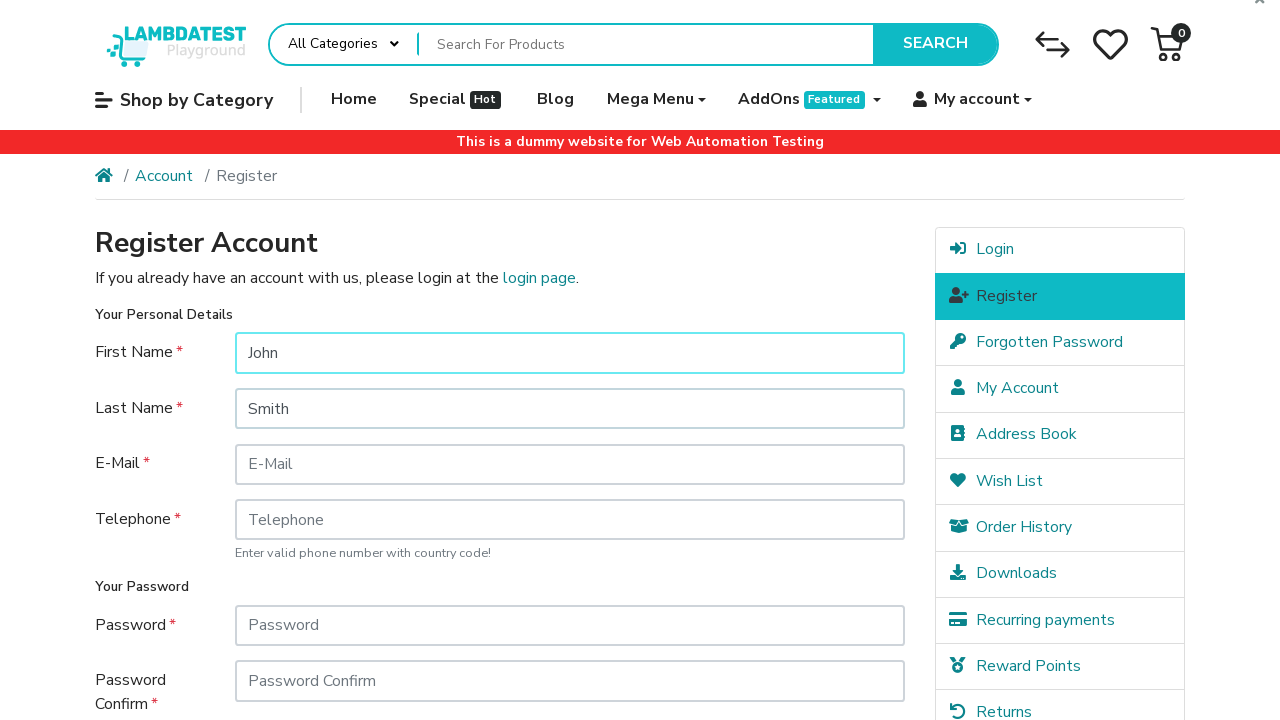

Filled email field with 'testuser347@example.com' on #input-email
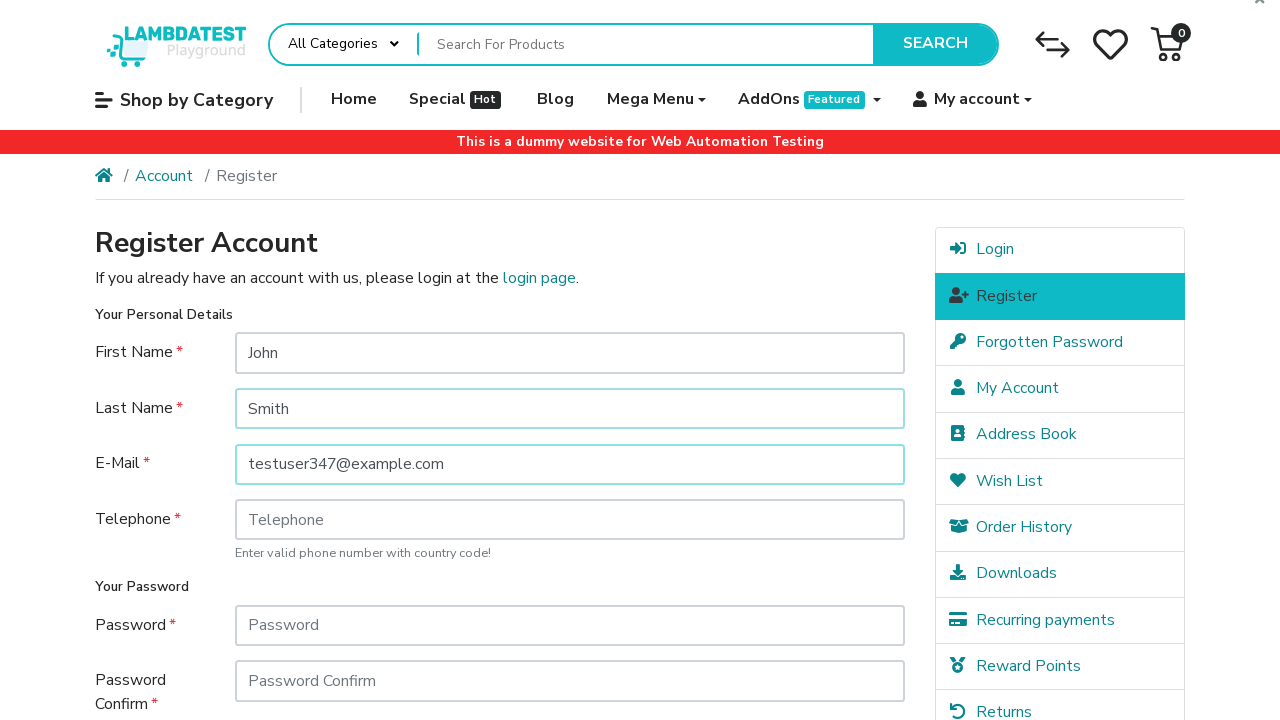

Filled telephone field with '5551234567' on #input-telephone
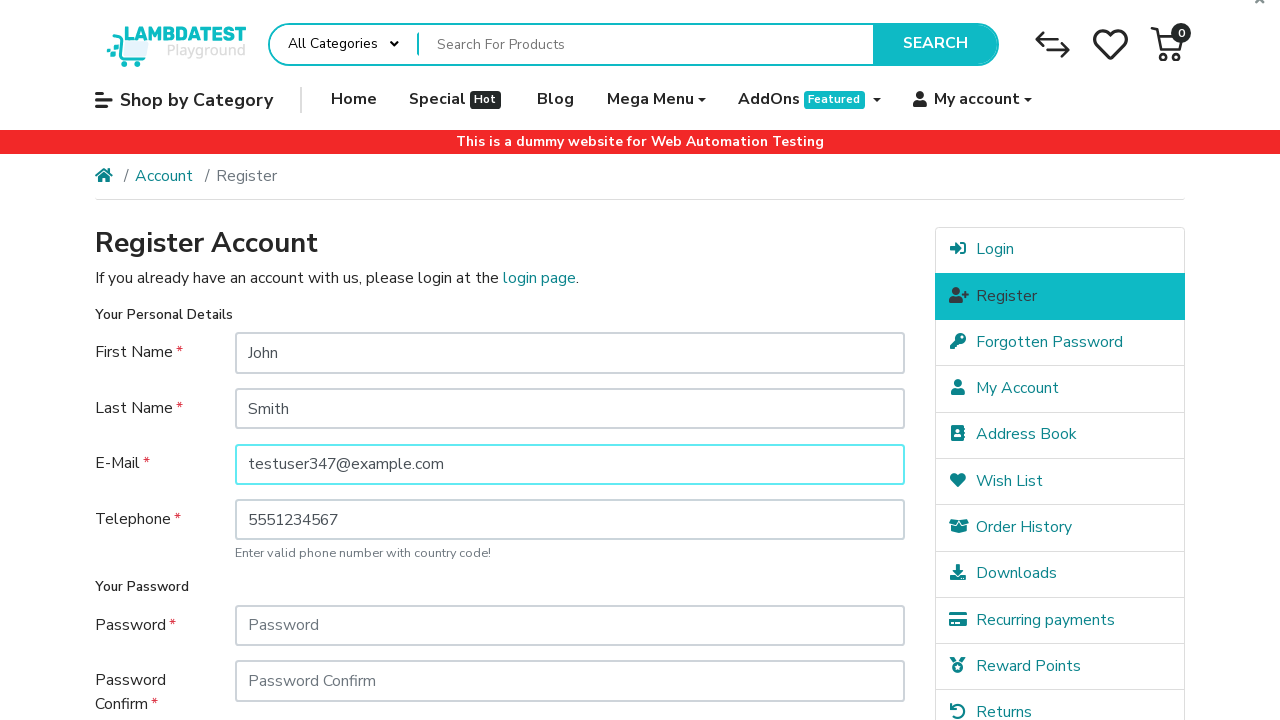

Filled password field with 'Test@Pass123' on #input-password
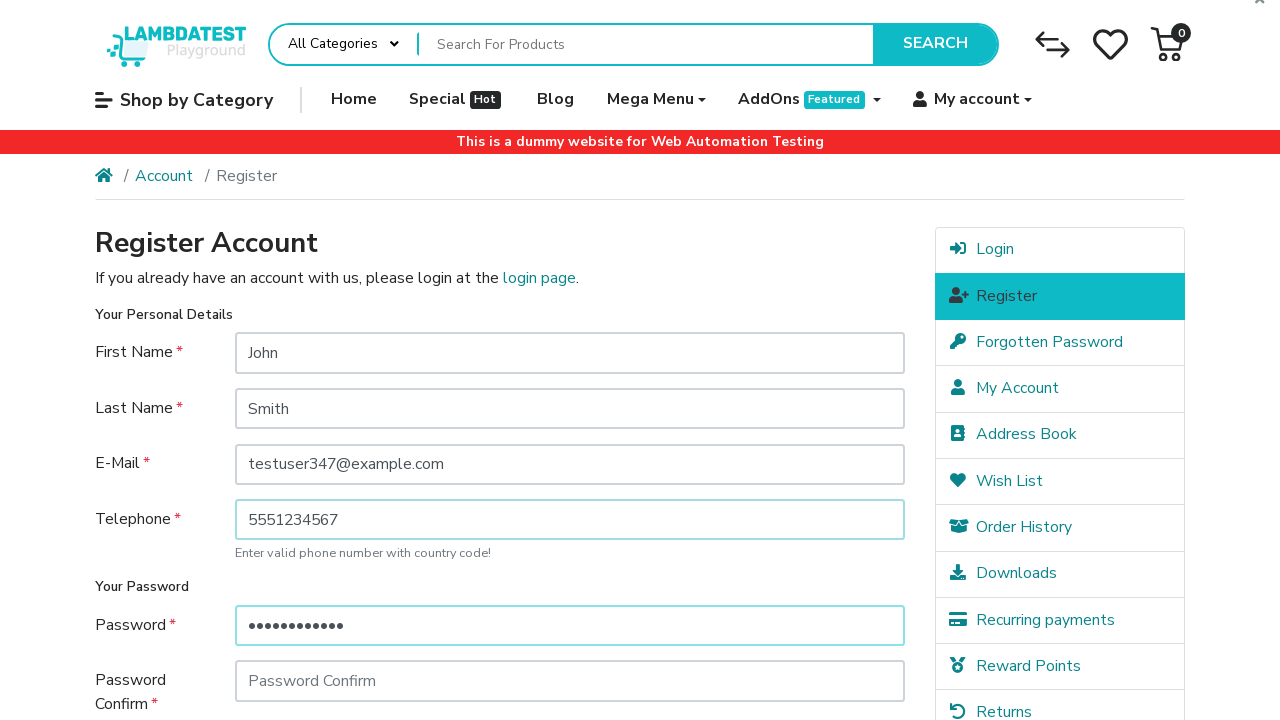

Filled confirm password field with 'Test@Pass123' on #input-confirm
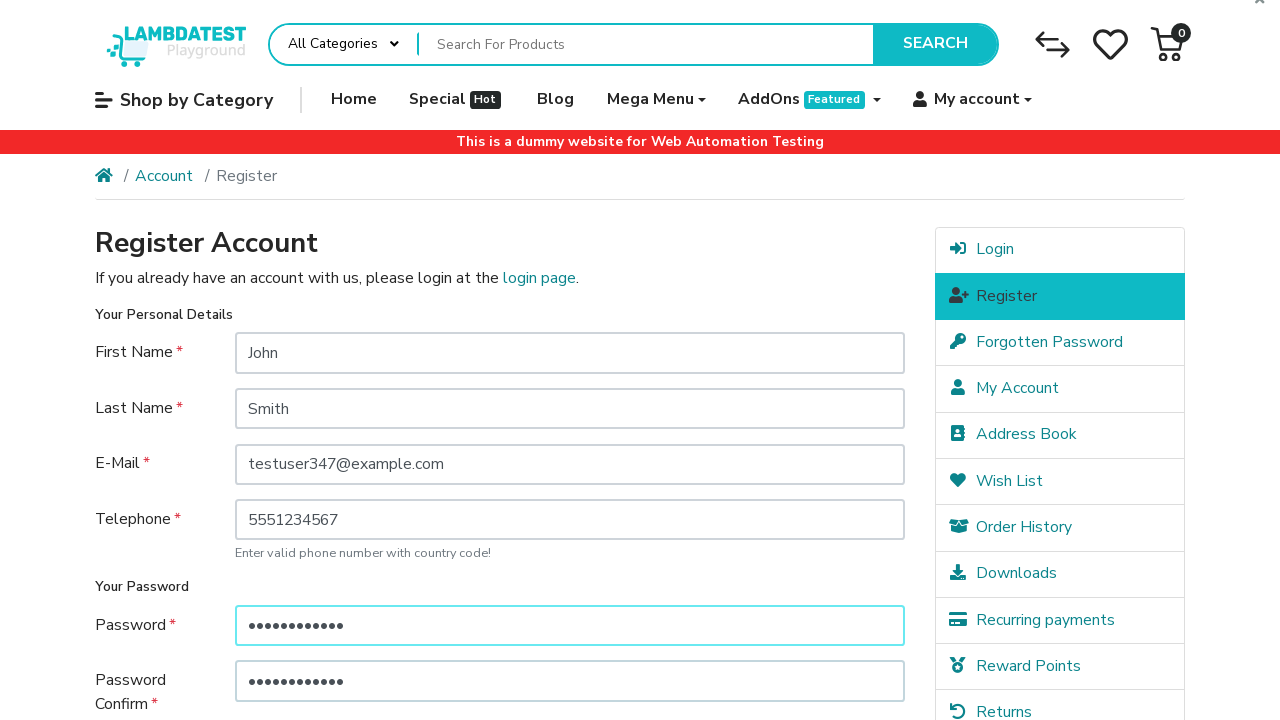

Clicked newsletter subscription radio button at (274, 514) on label[for='input-newsletter-yes']
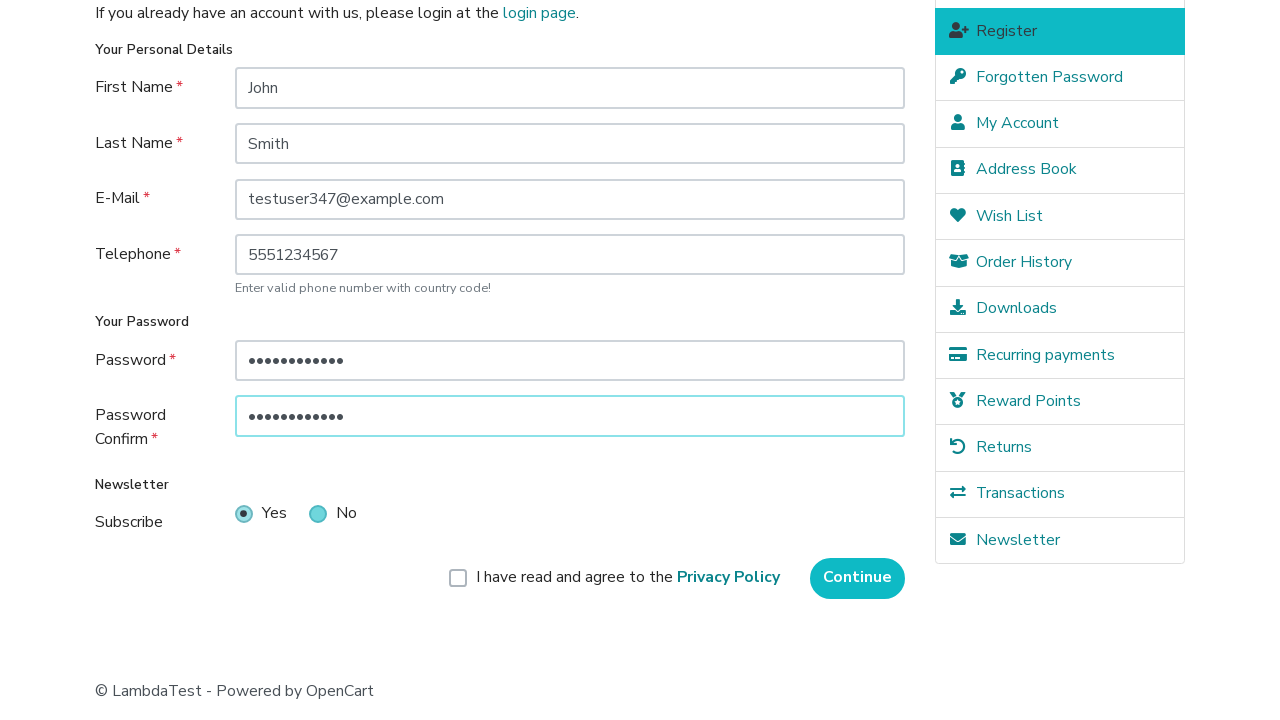

Clicked agree to terms checkbox at (628, 578) on label[for='input-agree']
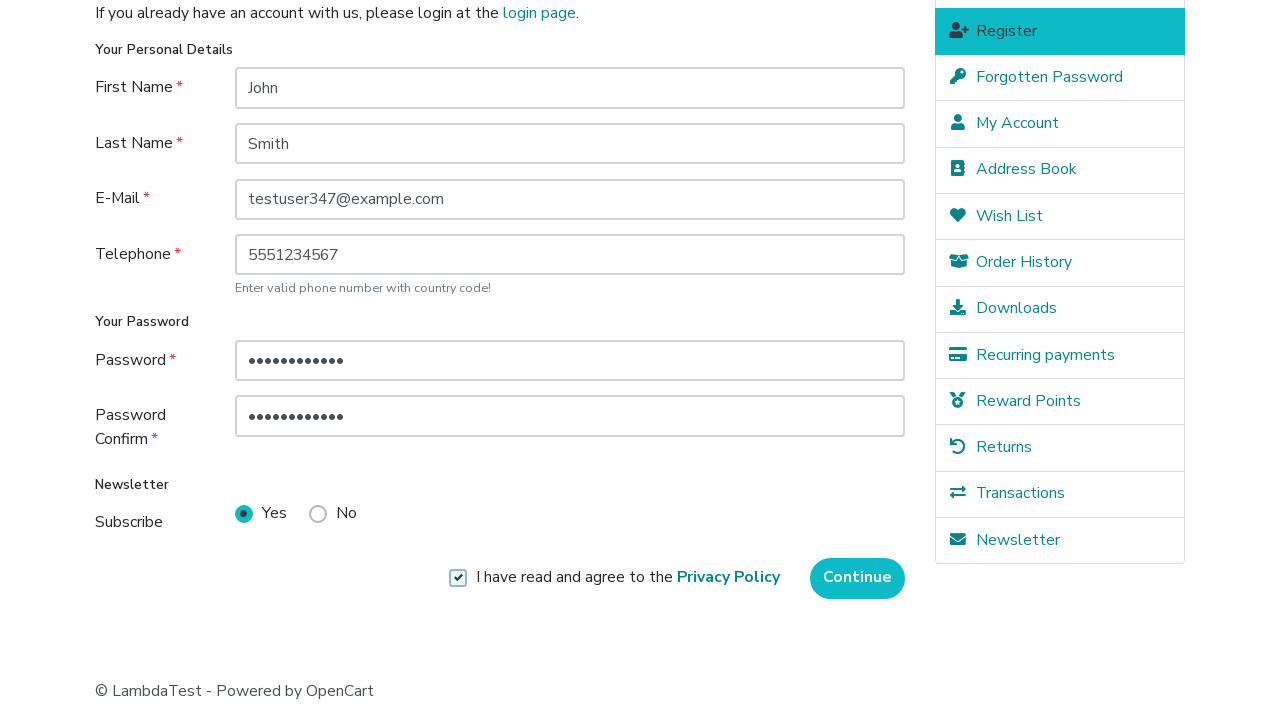

Clicked Continue button to submit registration form at (858, 578) on input[value='Continue']
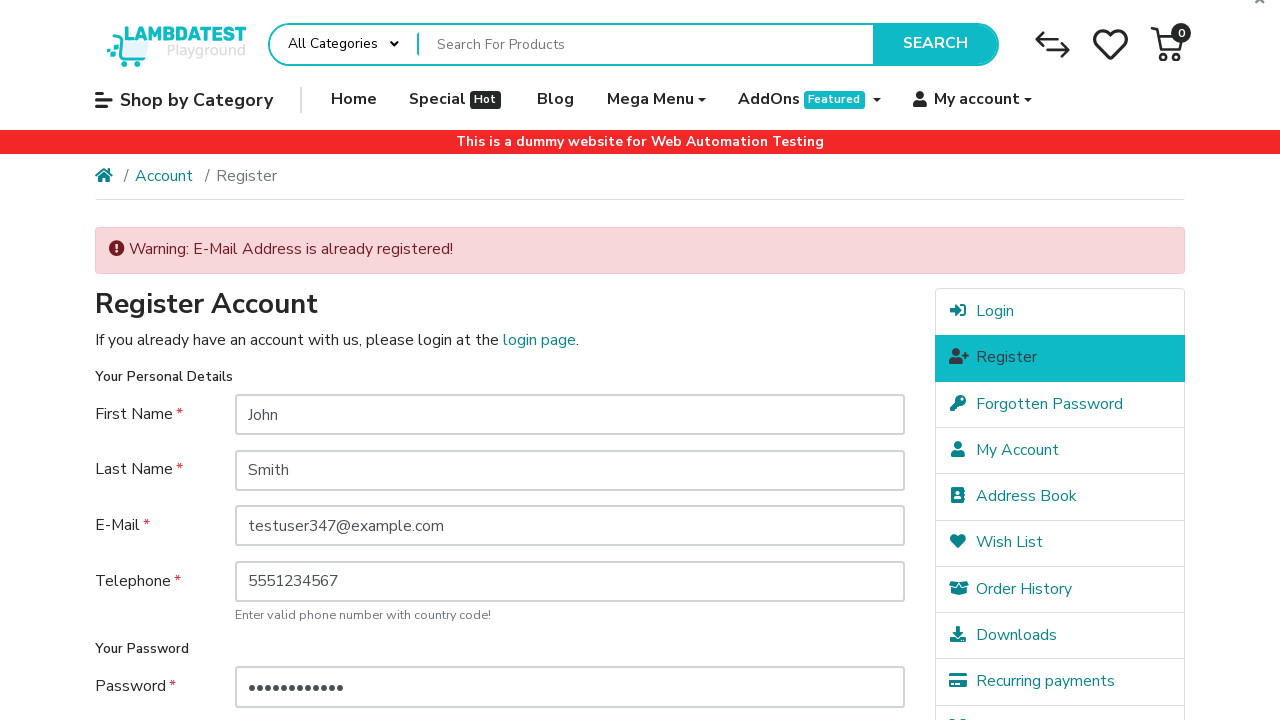

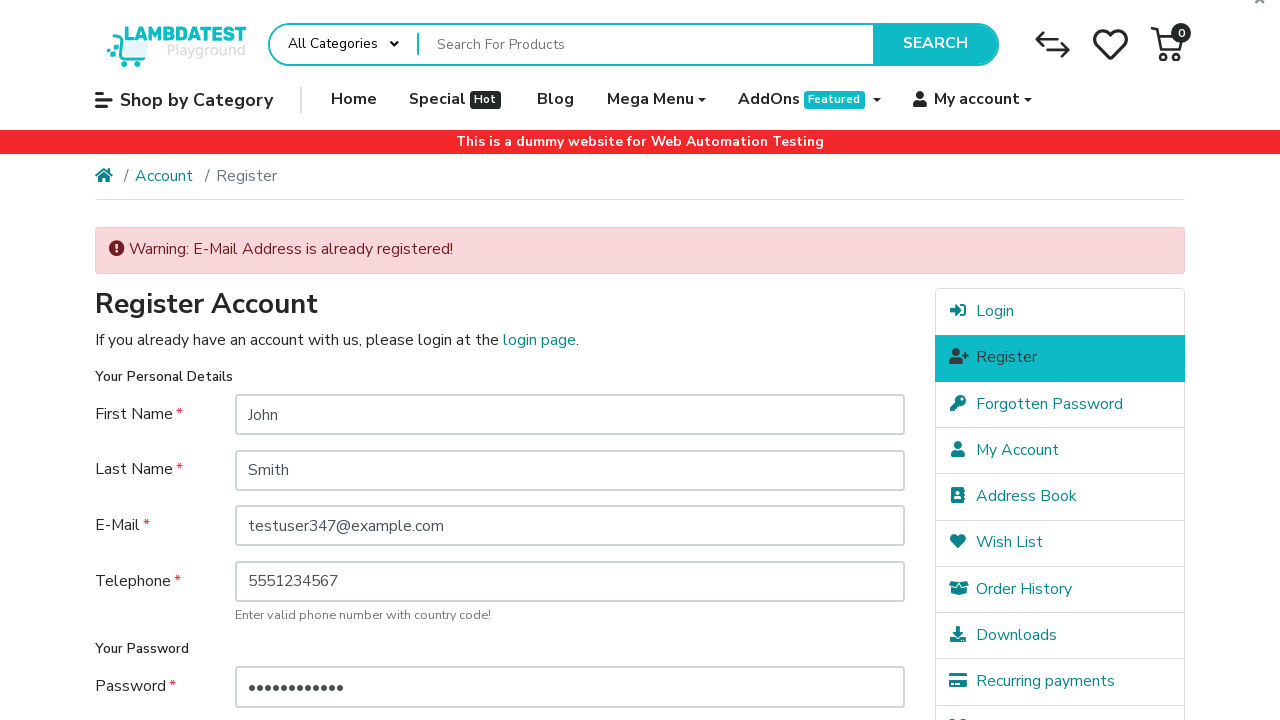